Navigates to the Air Vistara airline homepage and verifies the page loads successfully

Starting URL: https://www.airvistara.com/in/en

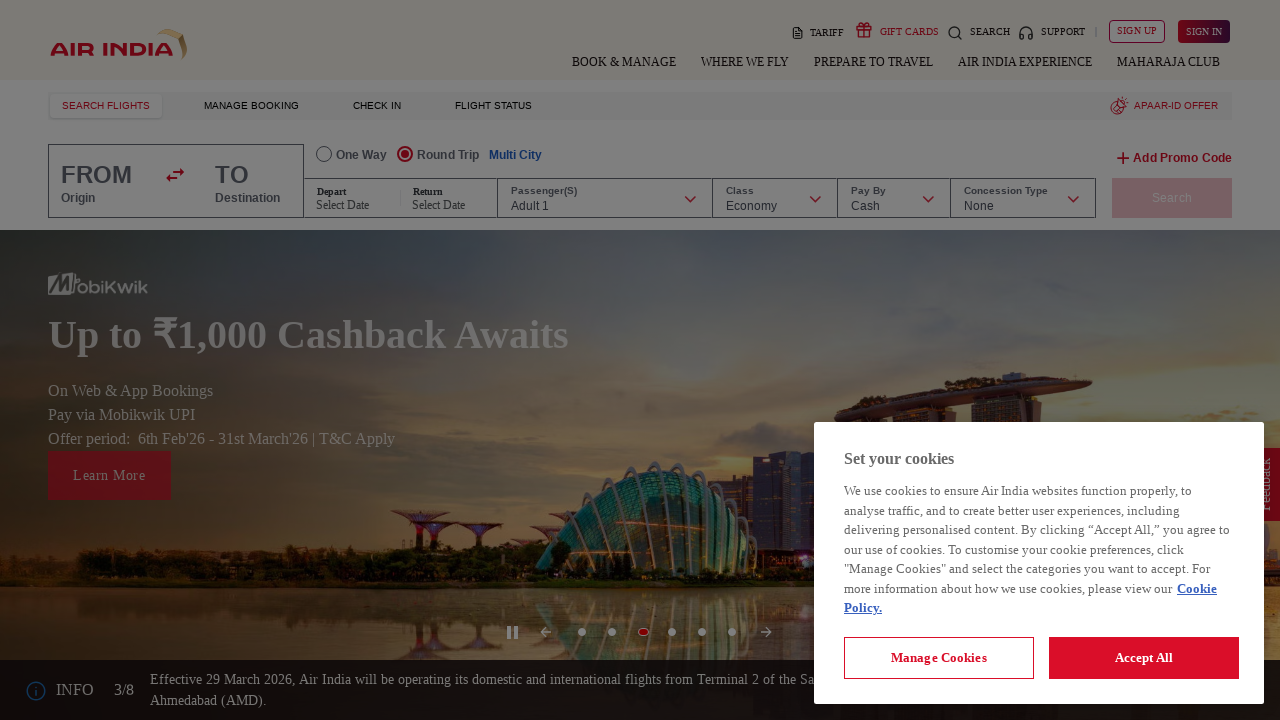

Waited for page DOM content to load
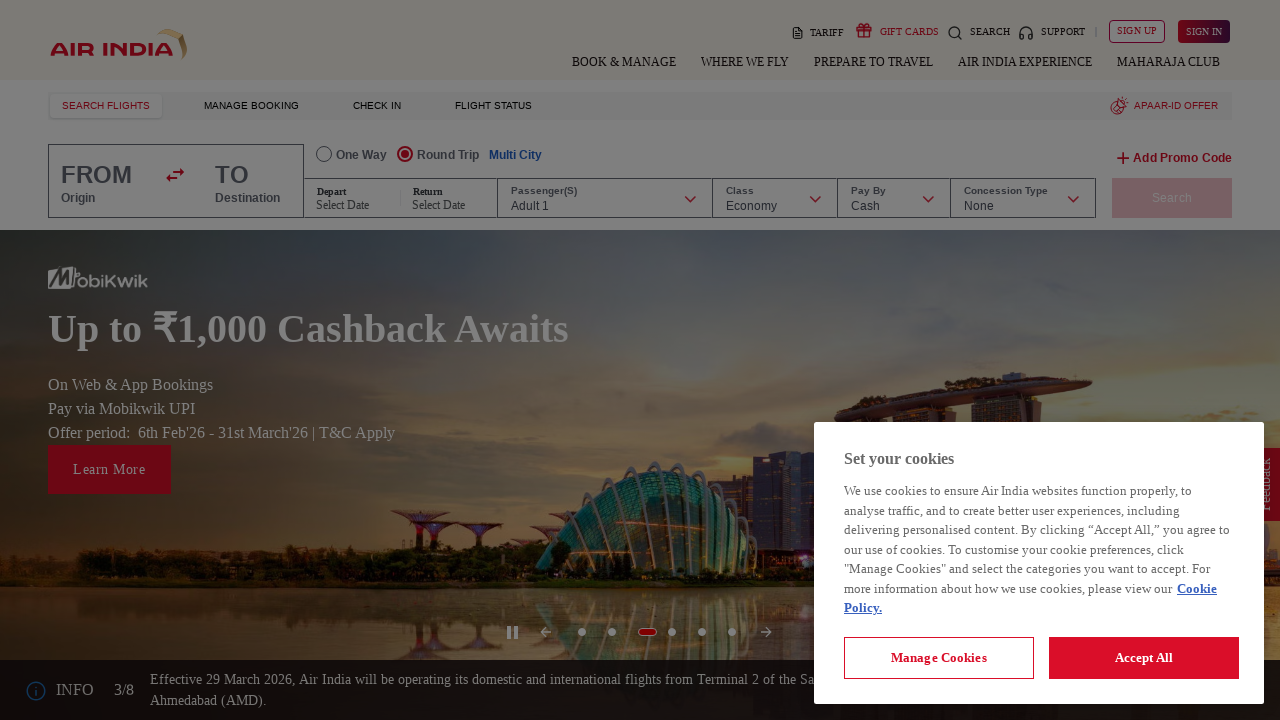

Verified body element is present - Air Vistara homepage loaded successfully
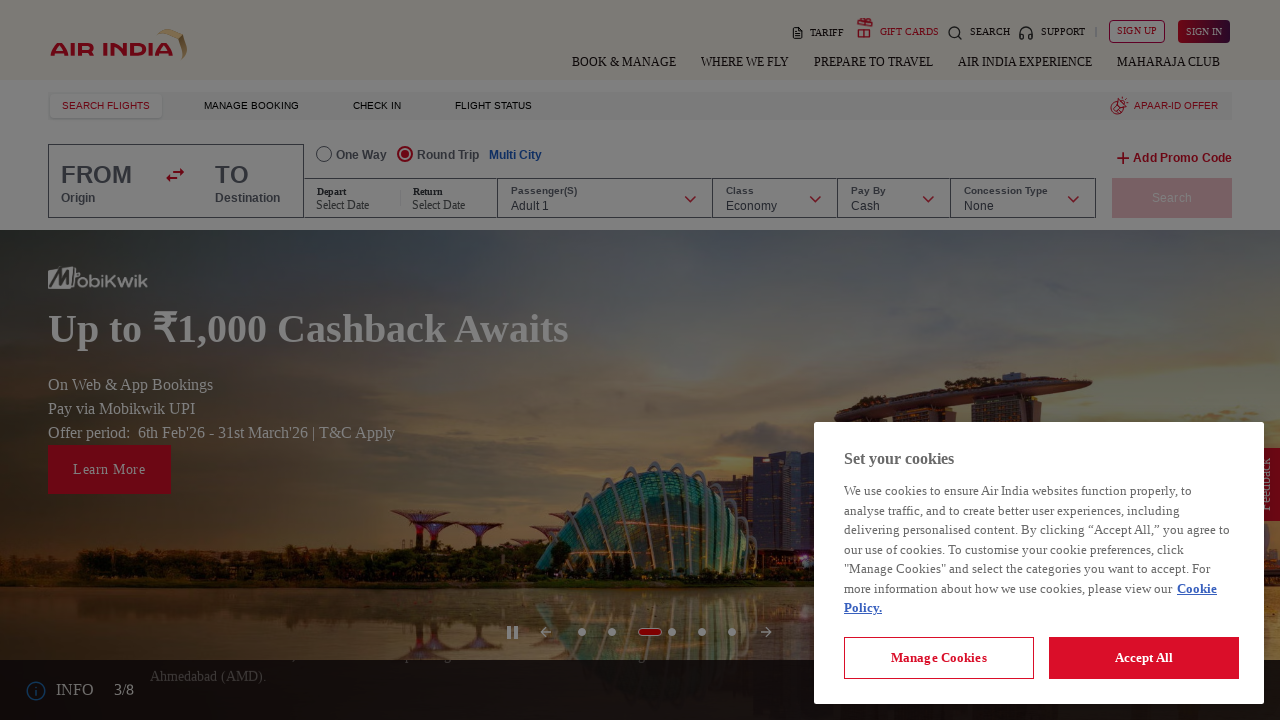

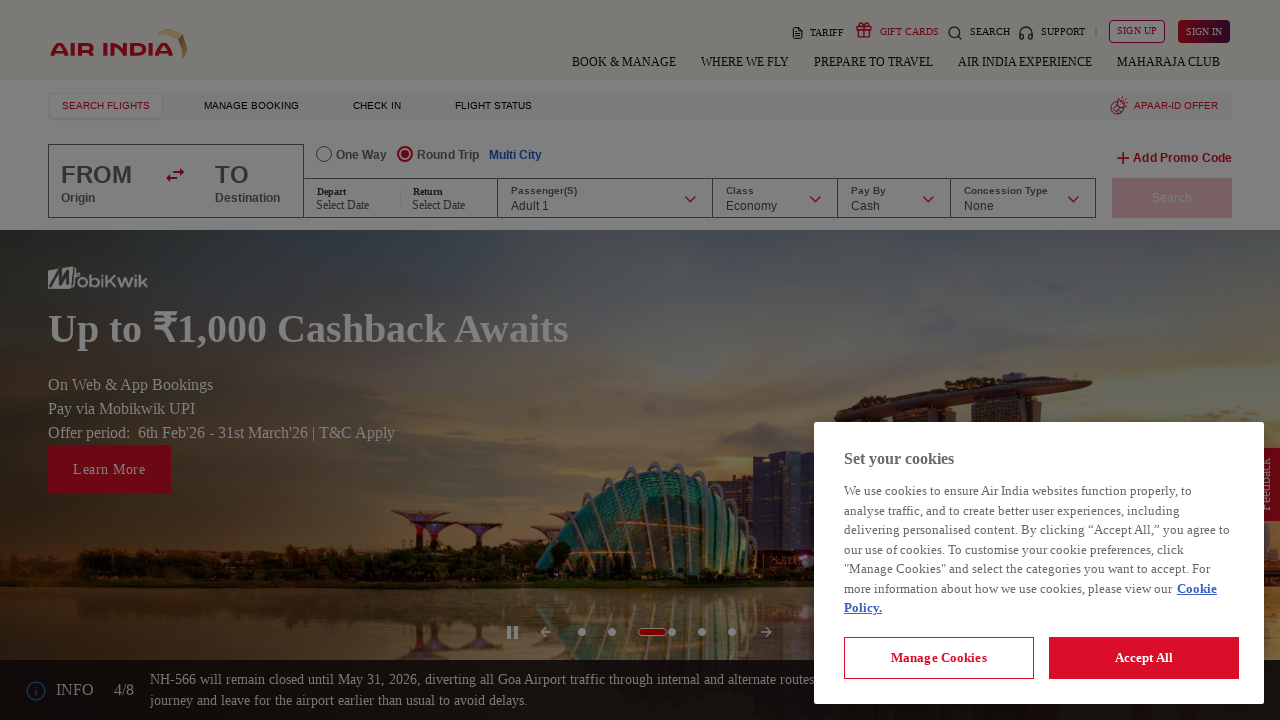